Navigates to the Ampeg homepage and clicks on the products menu item

Starting URL: https://ampeg.com/index.html

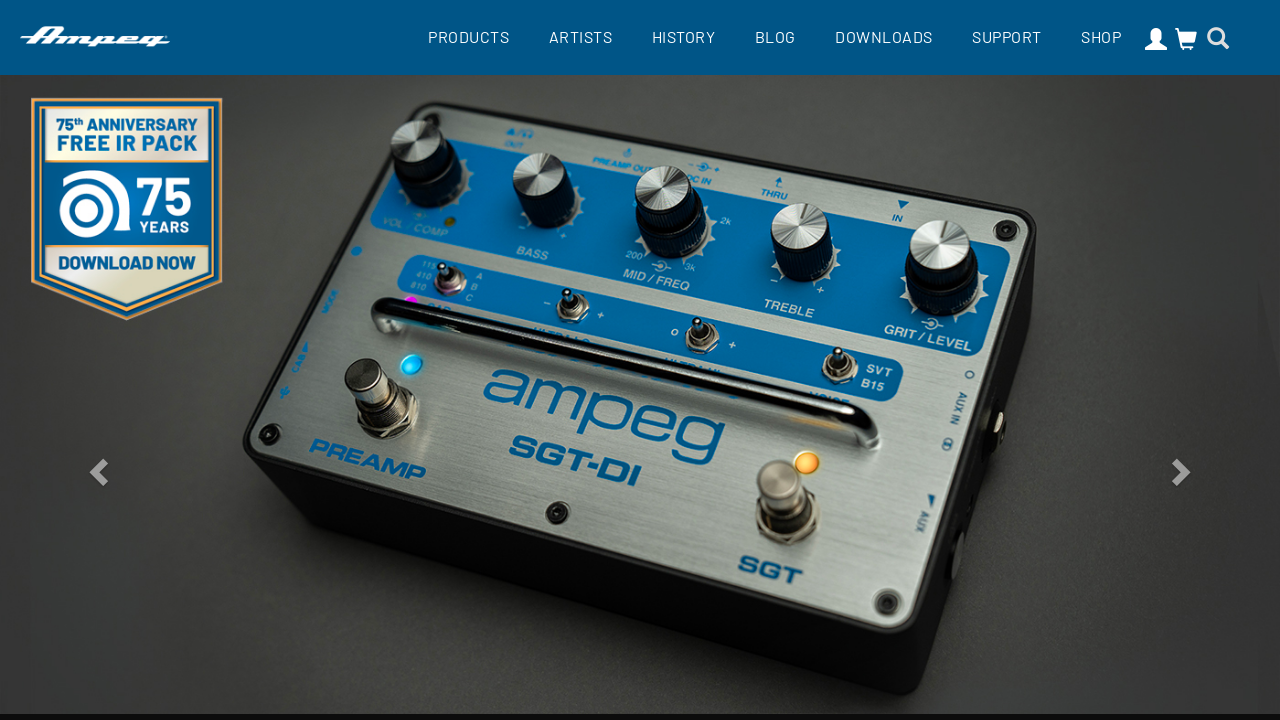

Navigated to Ampeg homepage
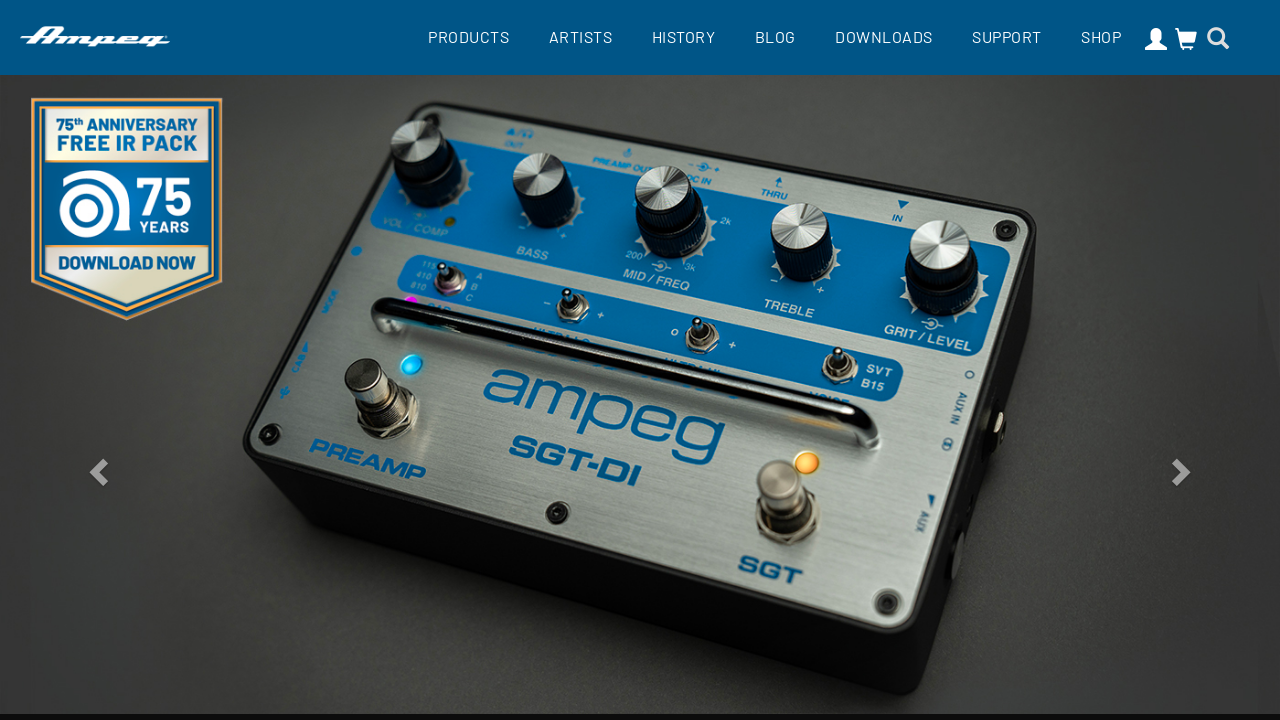

Clicked on products menu item at (468, 36) on .main-item.products
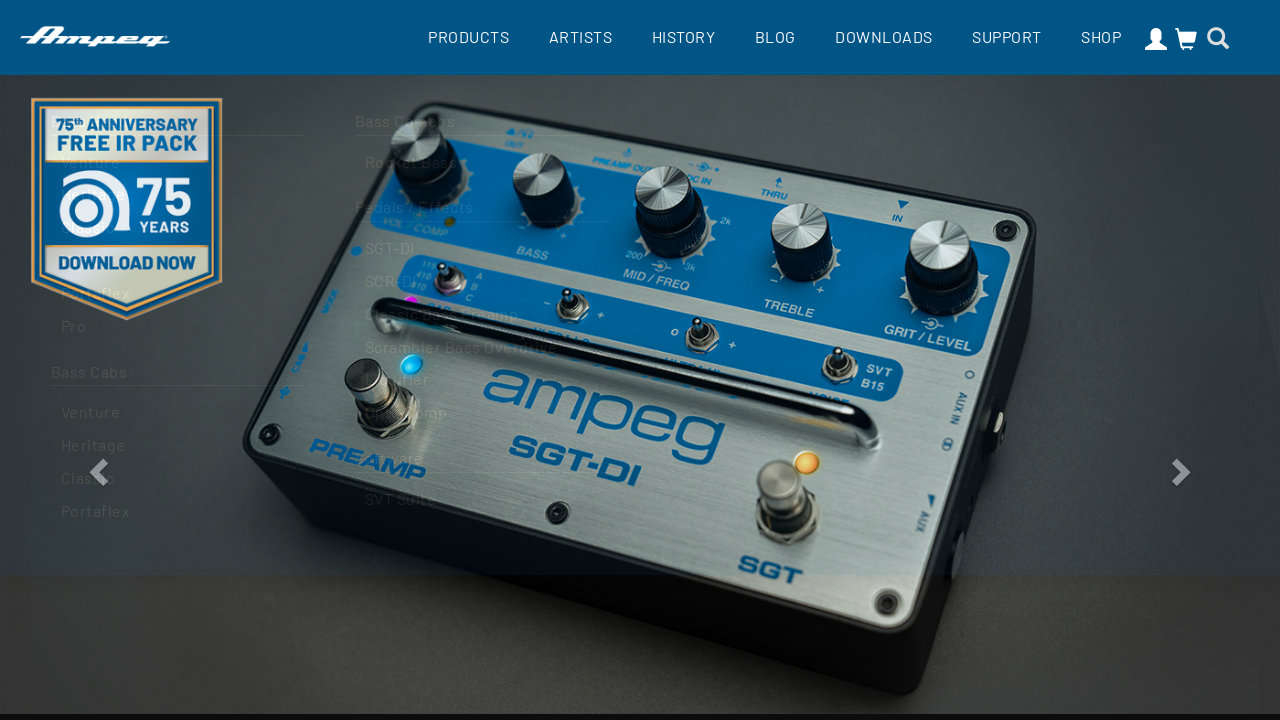

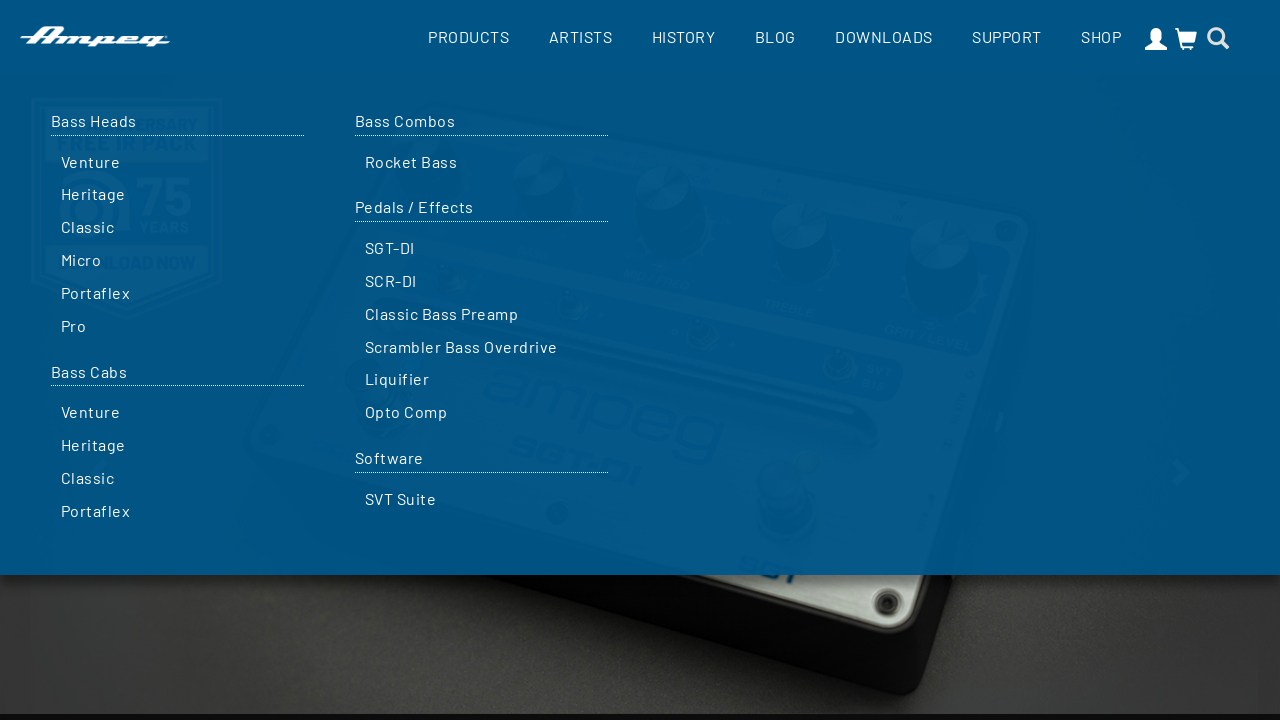